Tests working with multiple browser windows using an alternative approach - stores the first window handle, clicks a link to open a new window, then iterates through all window handles to find the new one, and switches between windows verifying page titles.

Starting URL: https://the-internet.herokuapp.com/windows

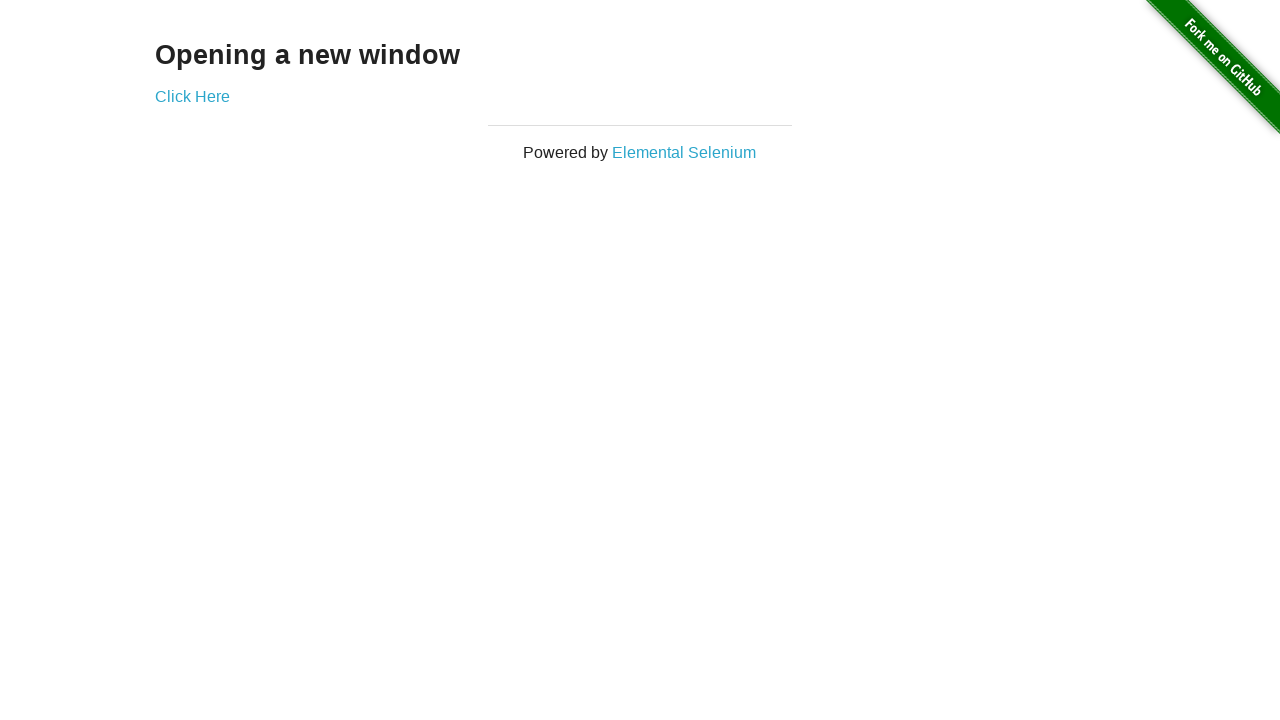

Stored reference to the original page
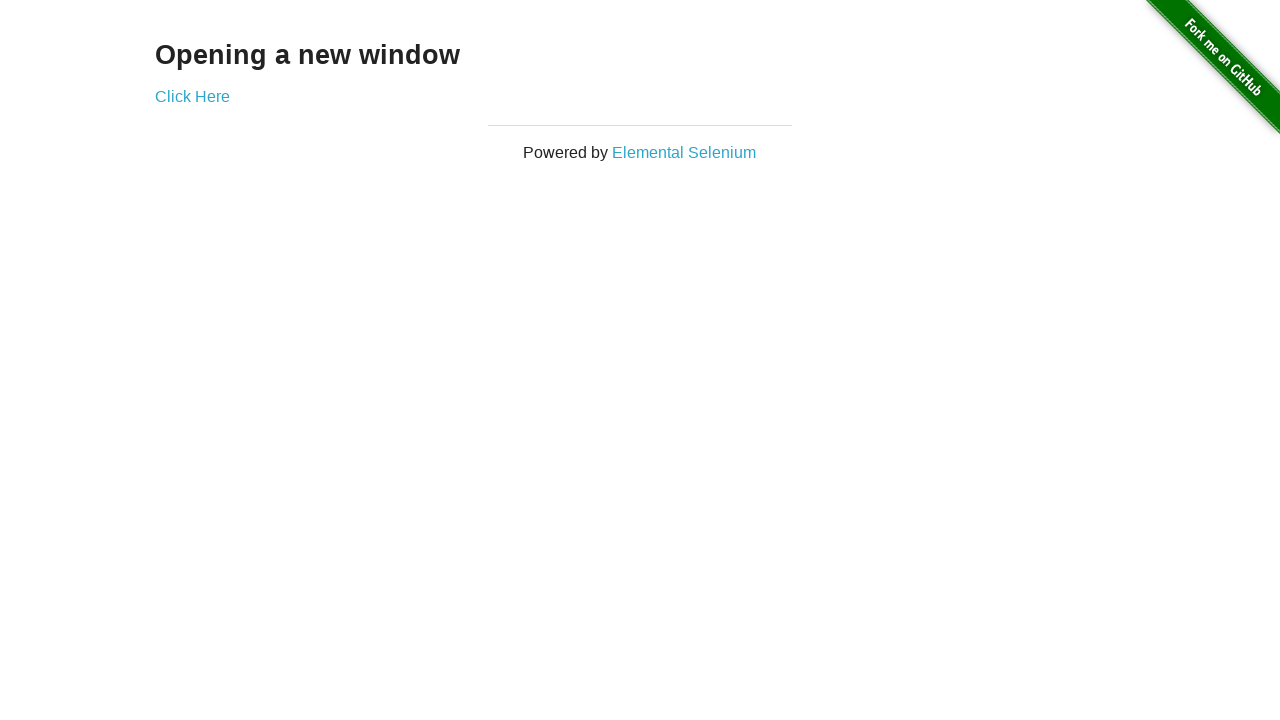

Clicked link to open new window at (192, 96) on .example a
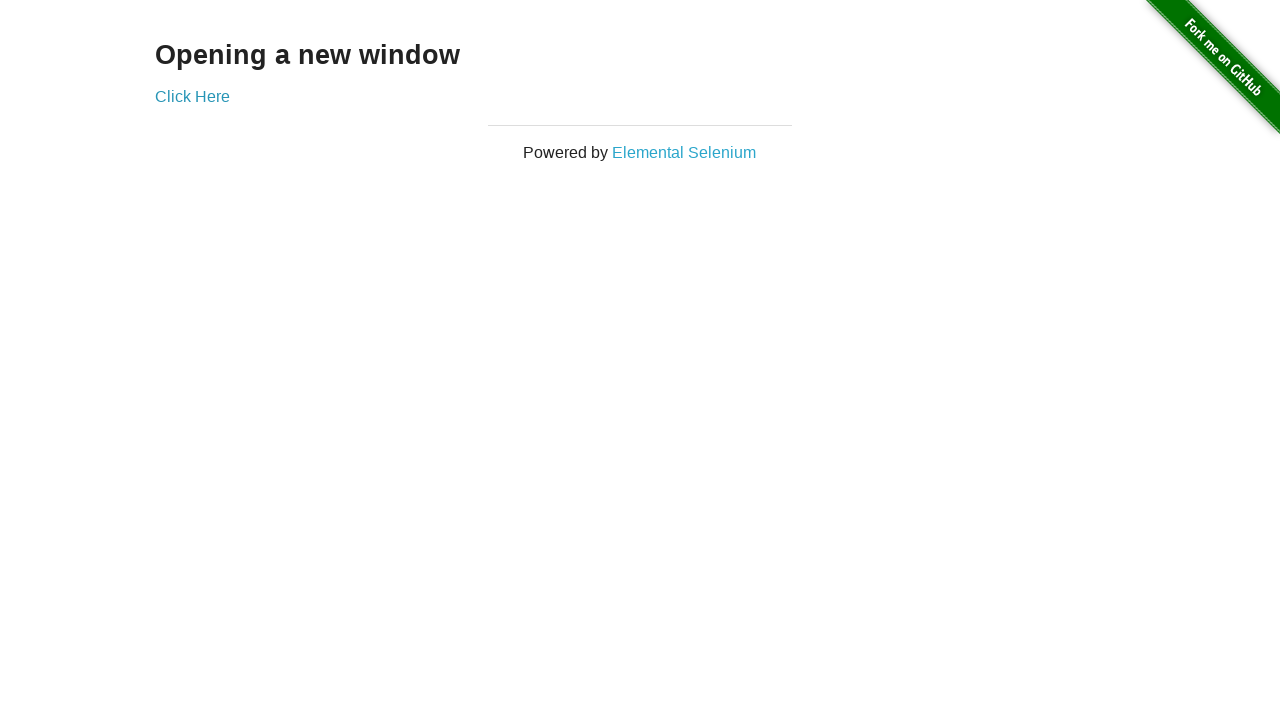

Captured new page object from context
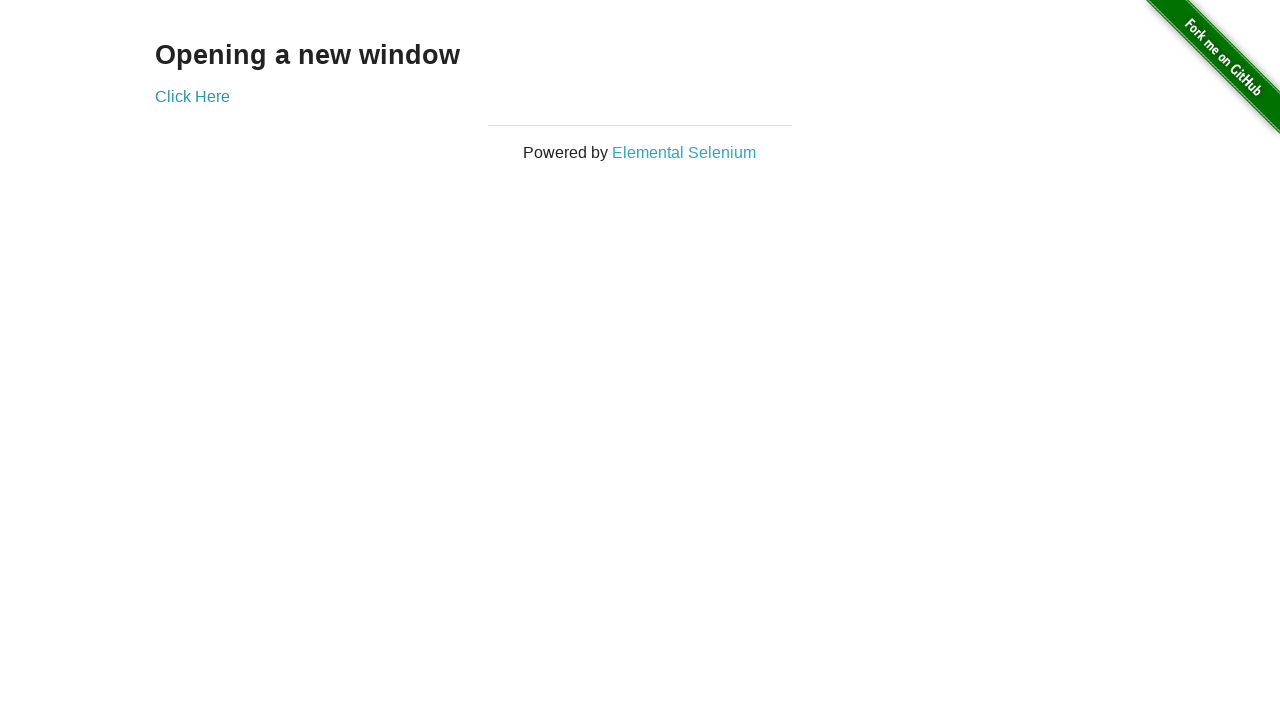

Waited for new page to load
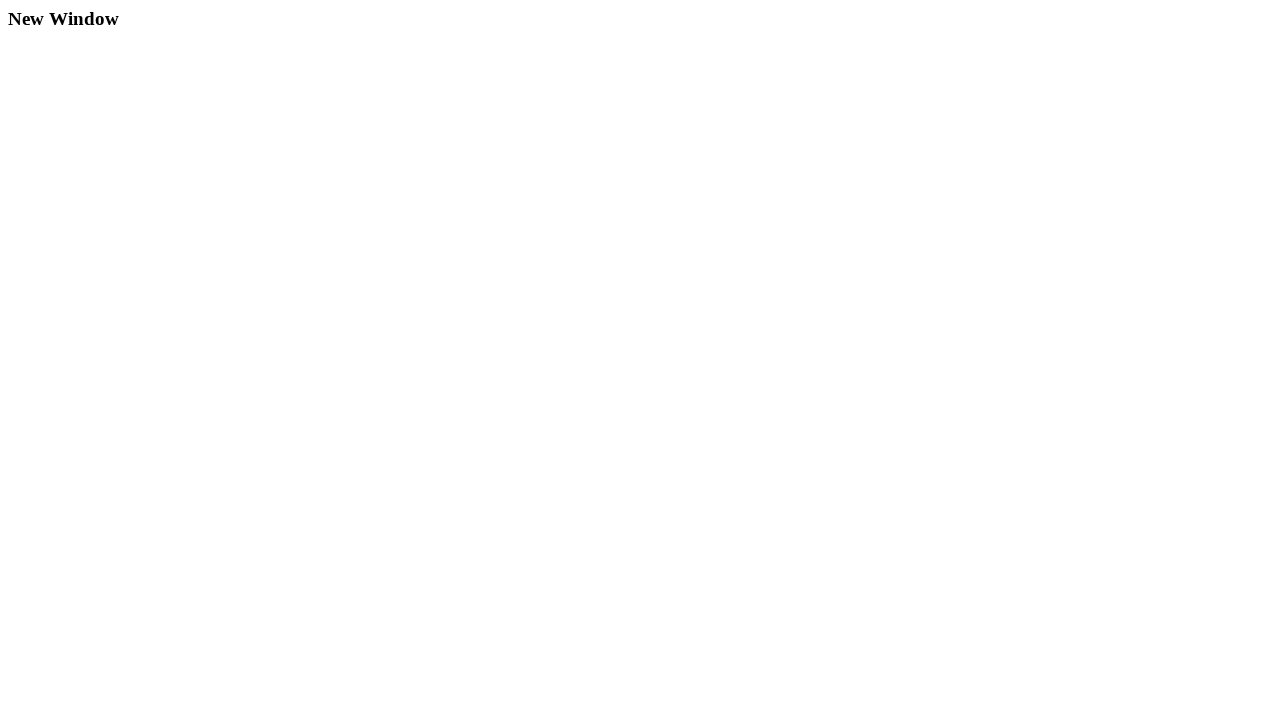

Verified original page title is 'The Internet'
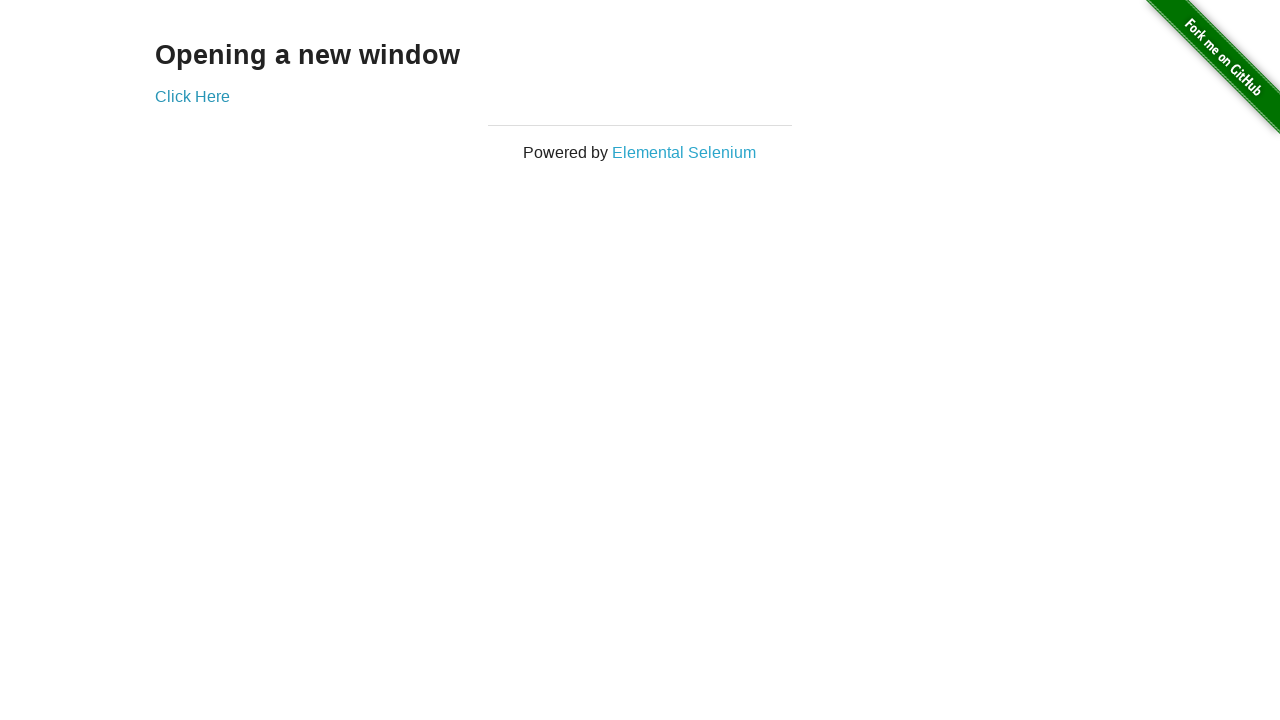

Verified new window title is 'New Window'
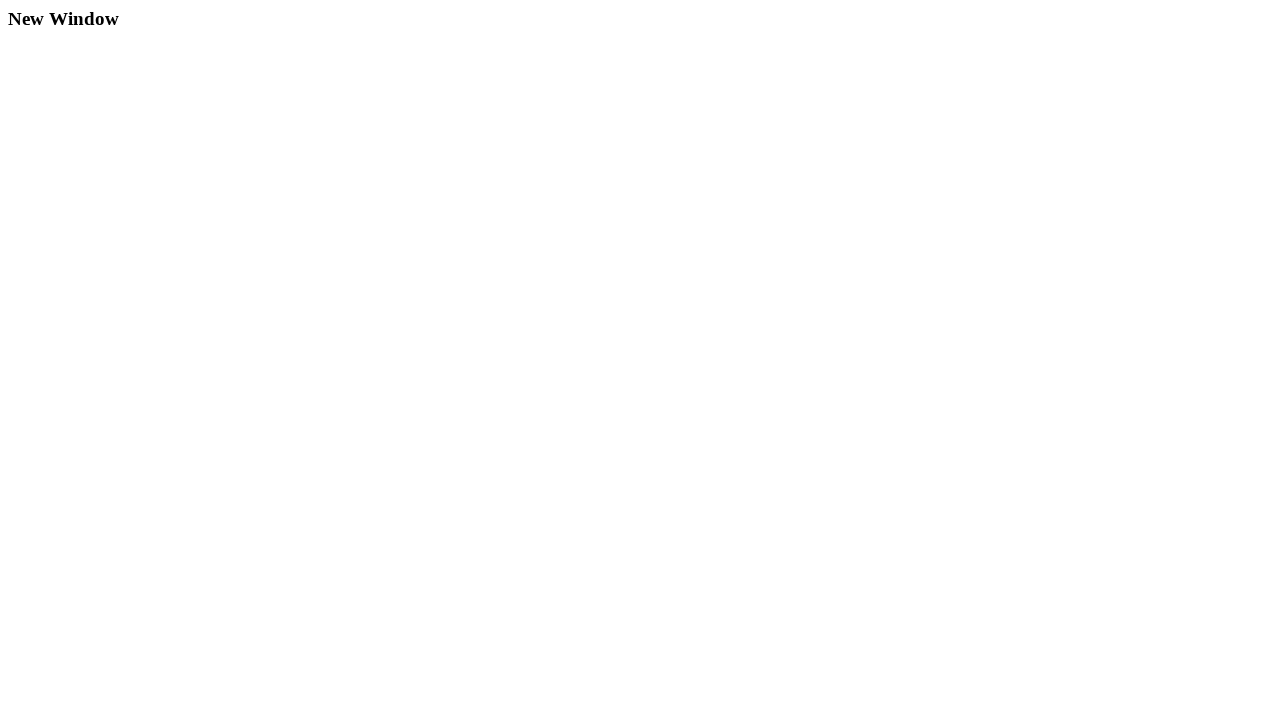

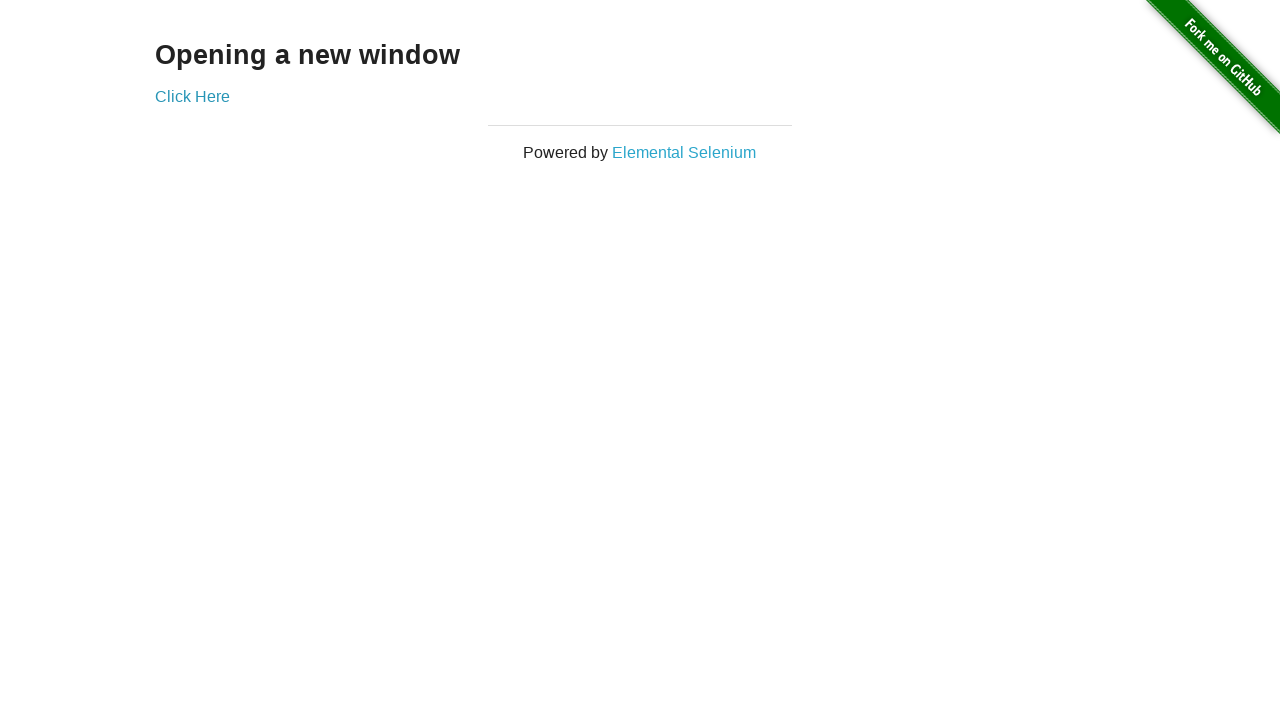